Tests dynamic content loading by clicking a start button and waiting for hidden content to appear

Starting URL: https://the-internet.herokuapp.com/dynamic_loading/1

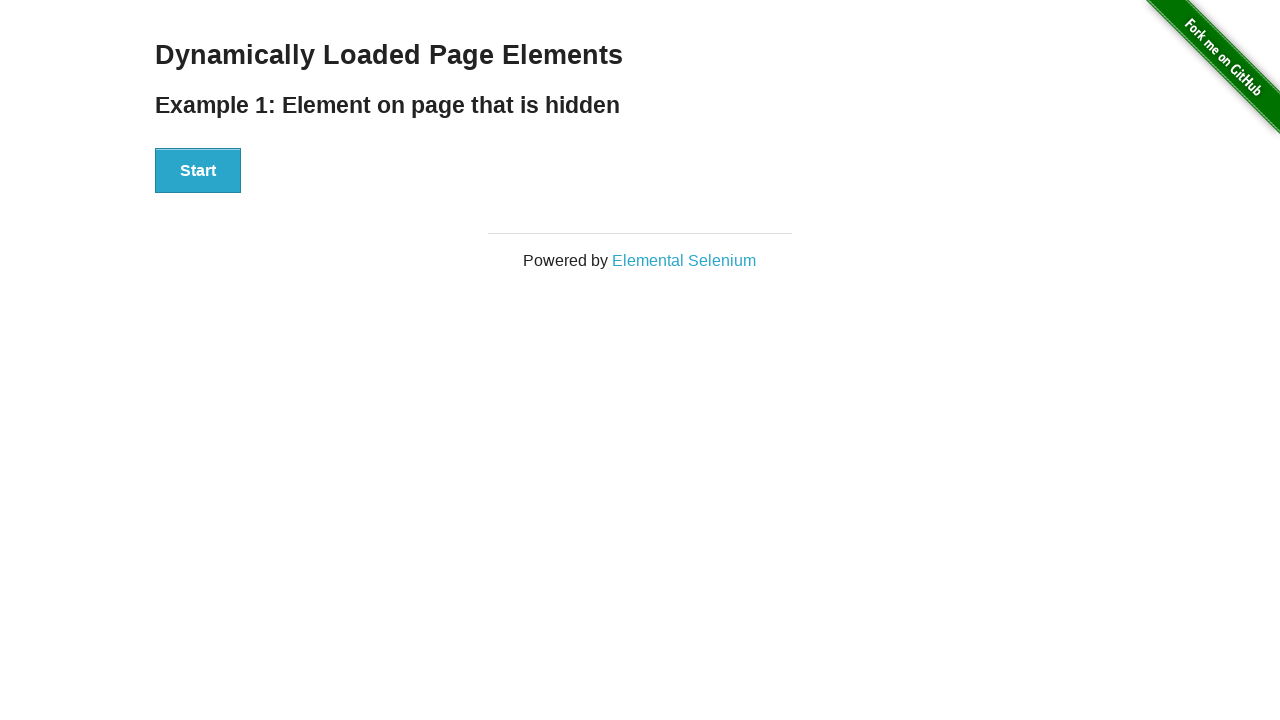

Clicked start button to trigger dynamic loading at (198, 171) on #start button
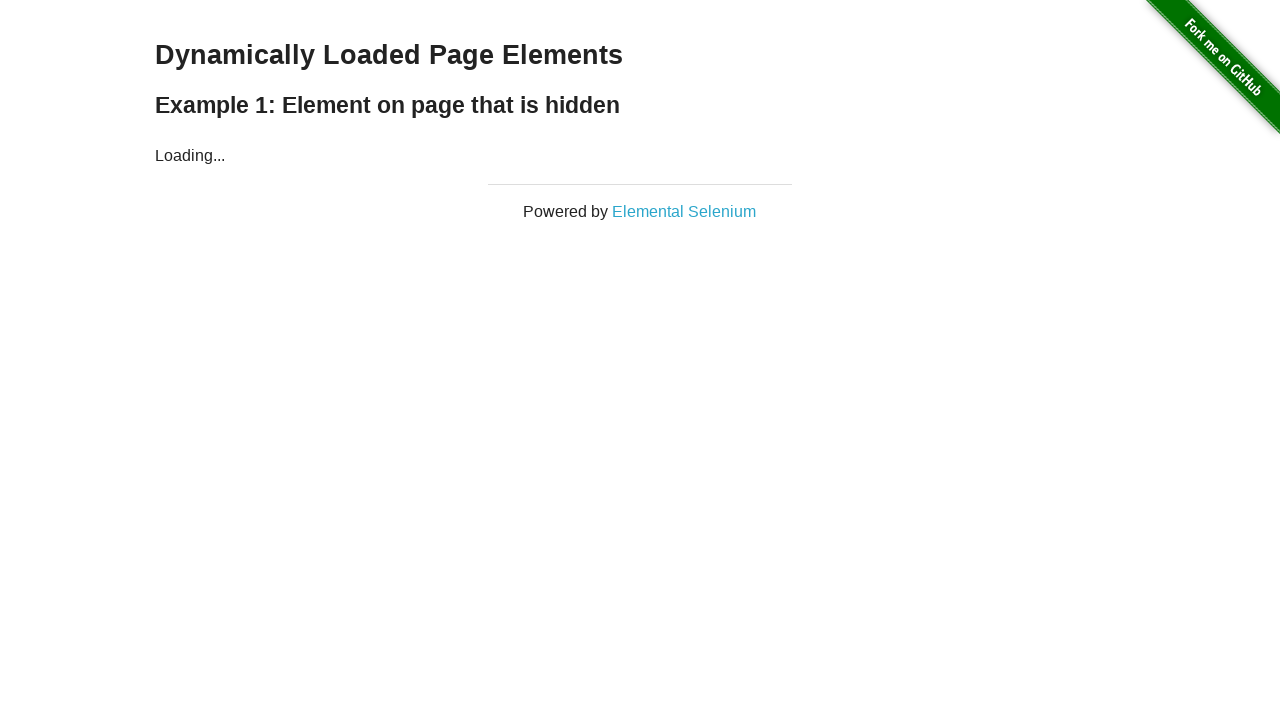

Dynamically loaded content appeared - finish heading is now visible
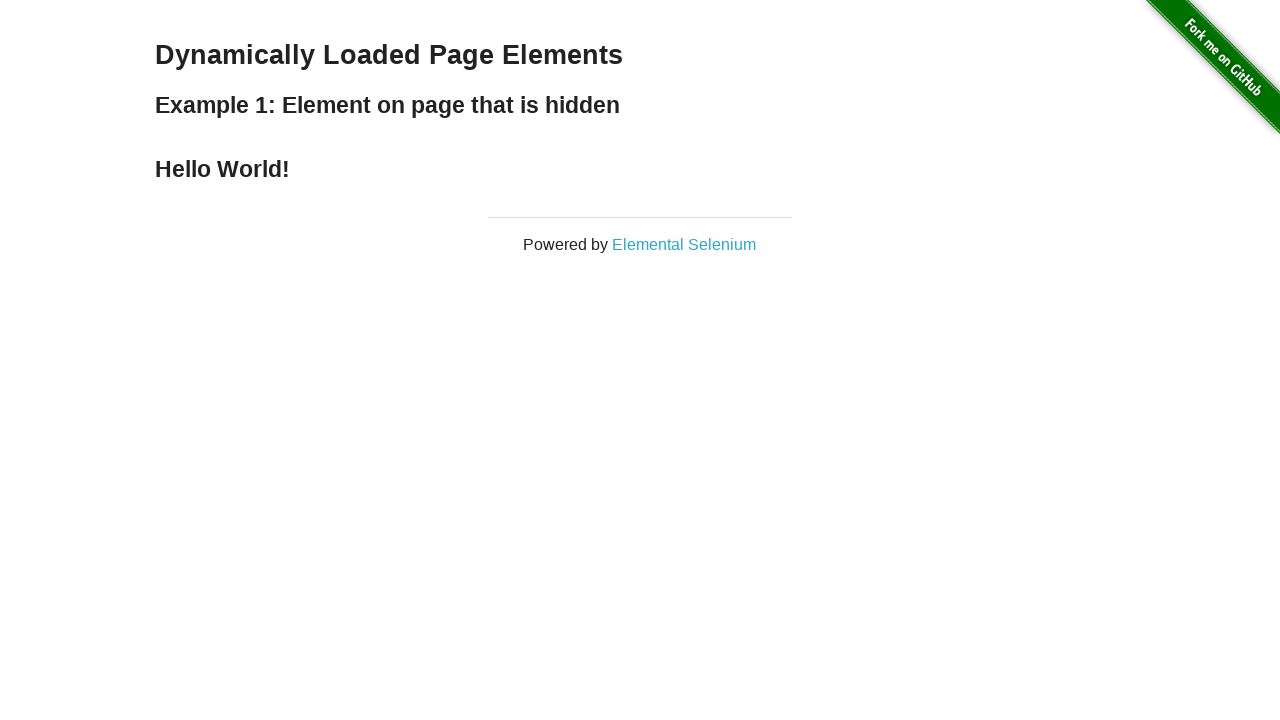

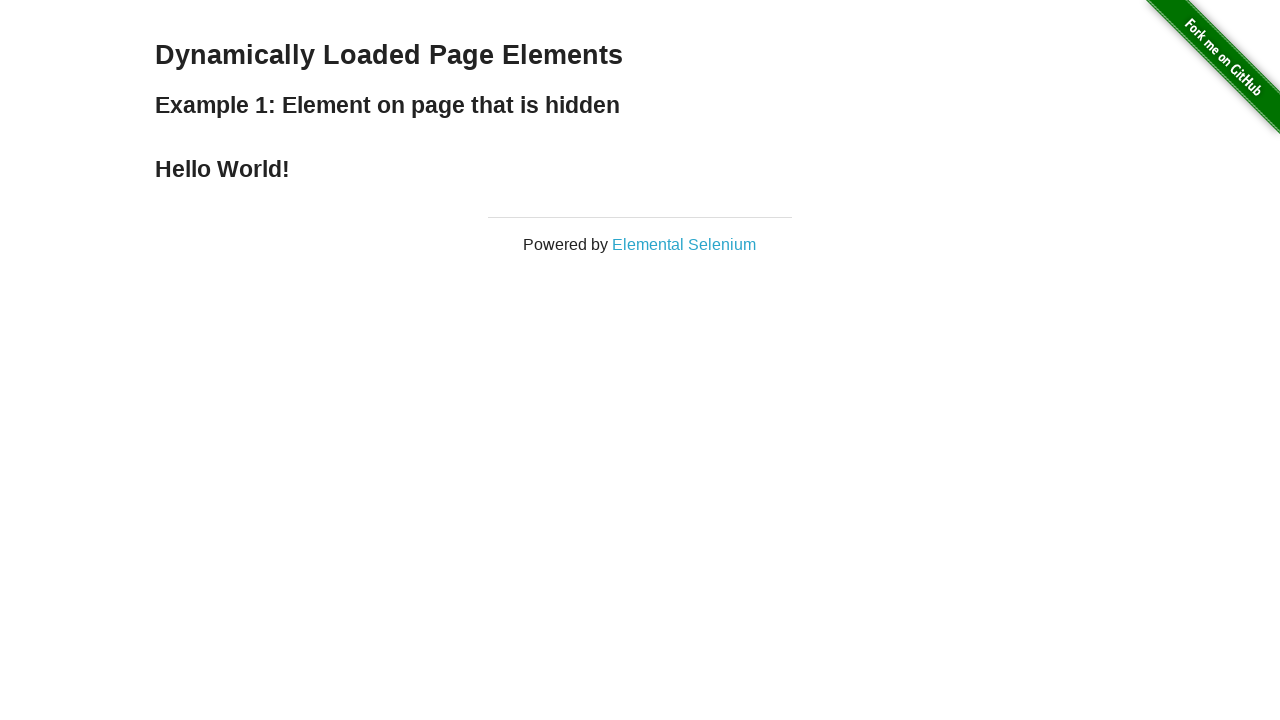